Tests dynamic controls on the-internet.herokuapp.com by interacting with a checkbox, removing it, adding it back, and verifying the status message appears

Starting URL: https://the-internet.herokuapp.com/

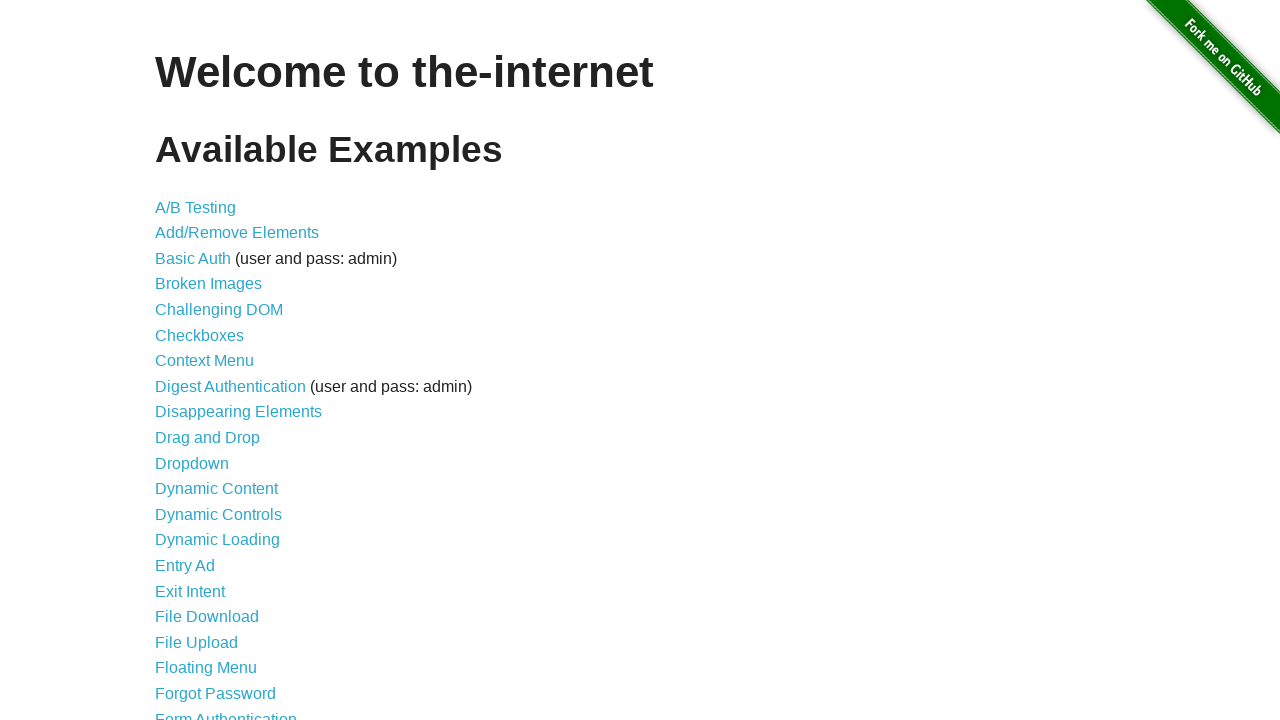

Clicked on Dynamic Controls link at (218, 514) on text='Dynamic Controls'
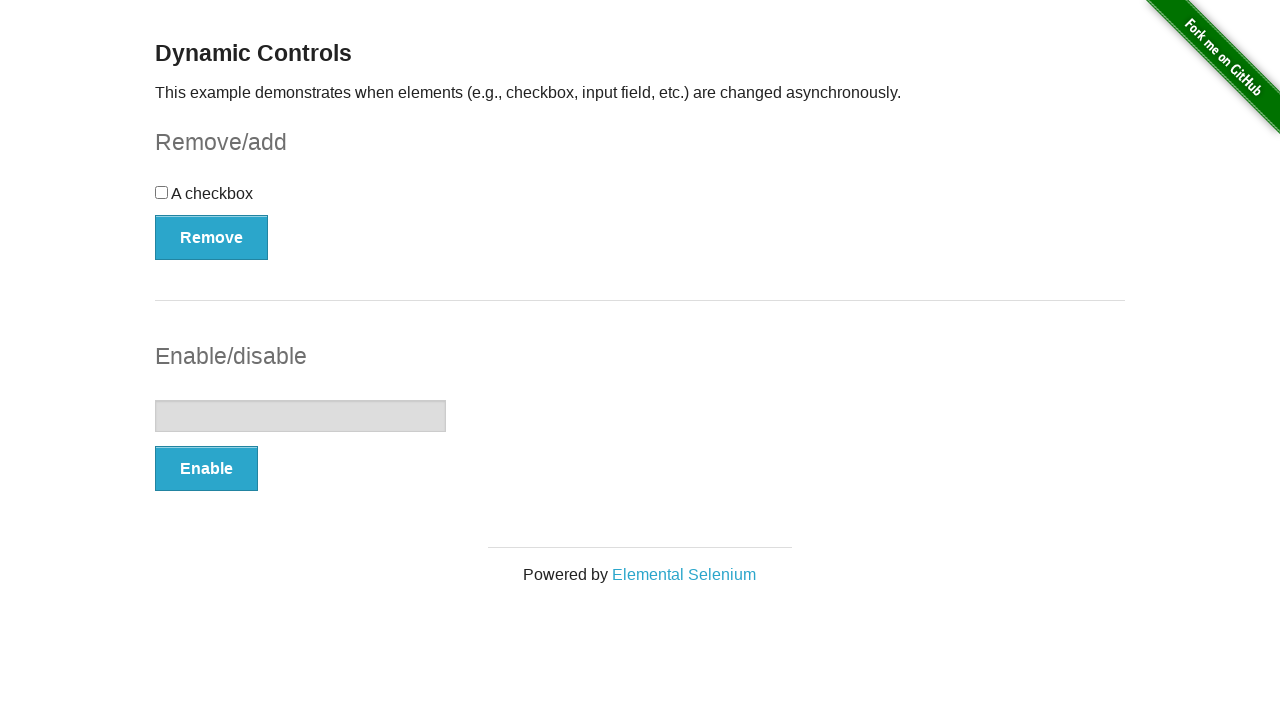

Located checkbox element
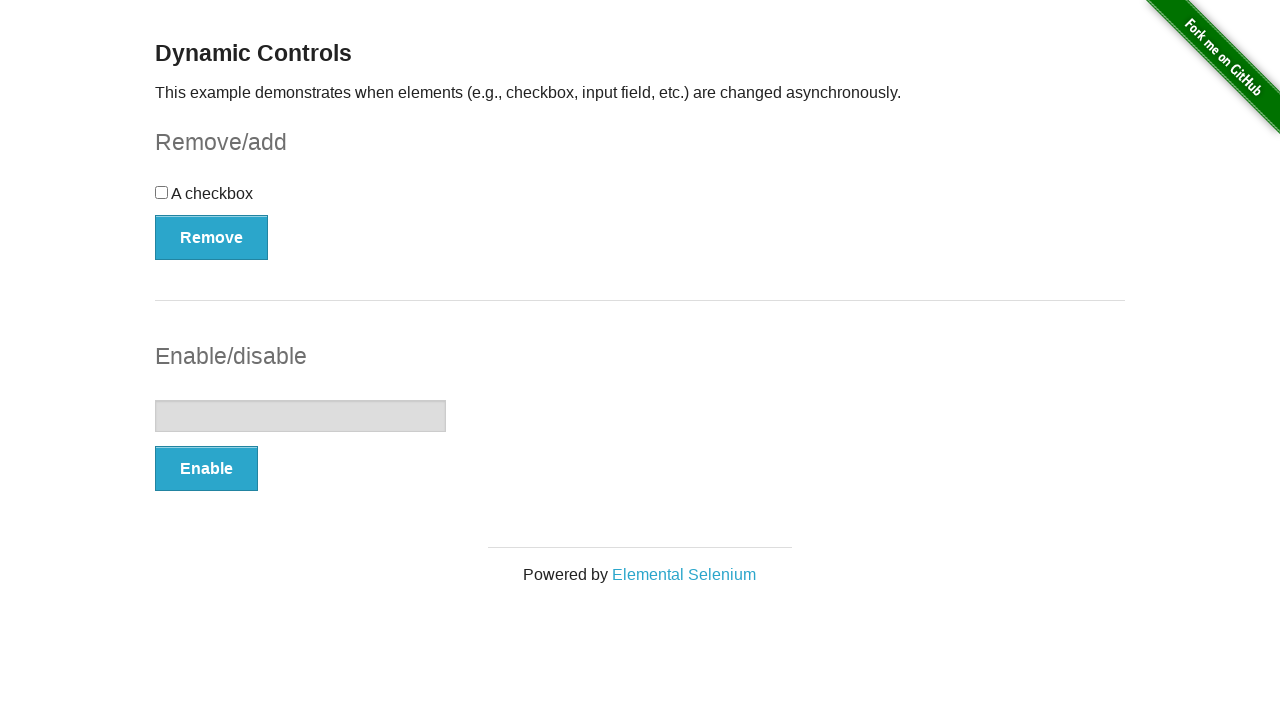

Verified checkbox is enabled
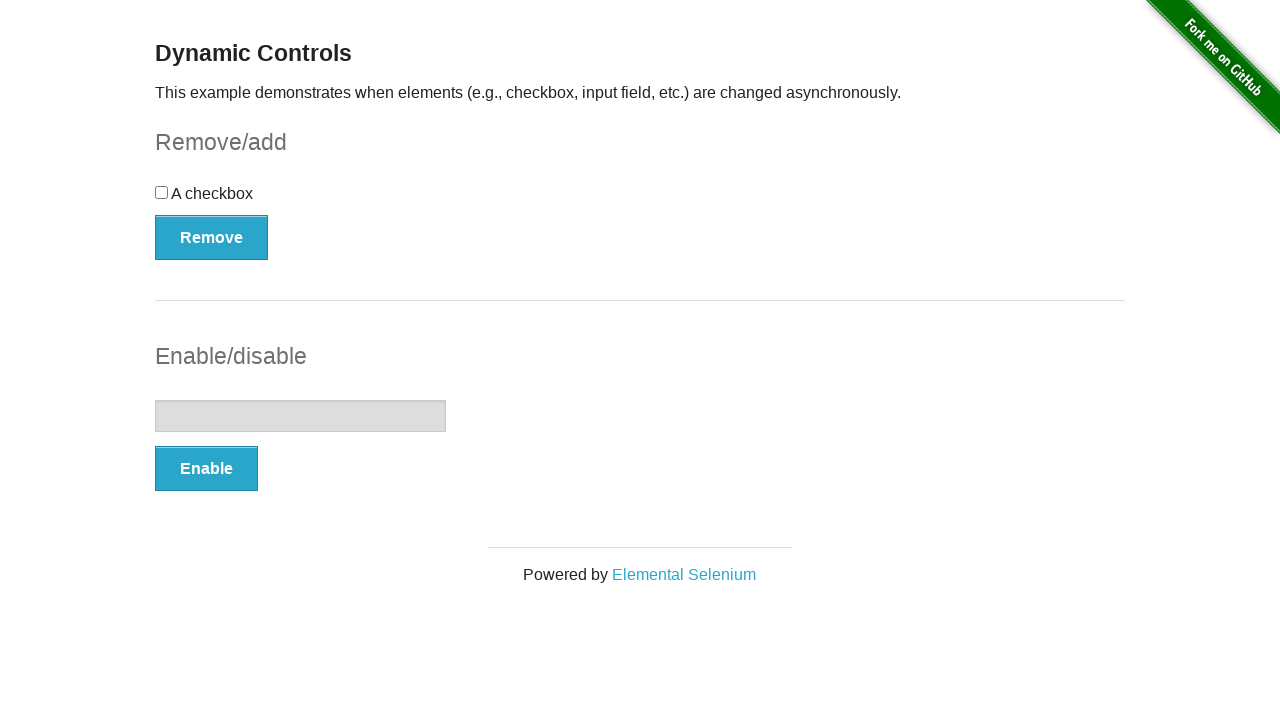

Clicked checkbox to select it at (162, 192) on xpath=//input[@type='checkbox']
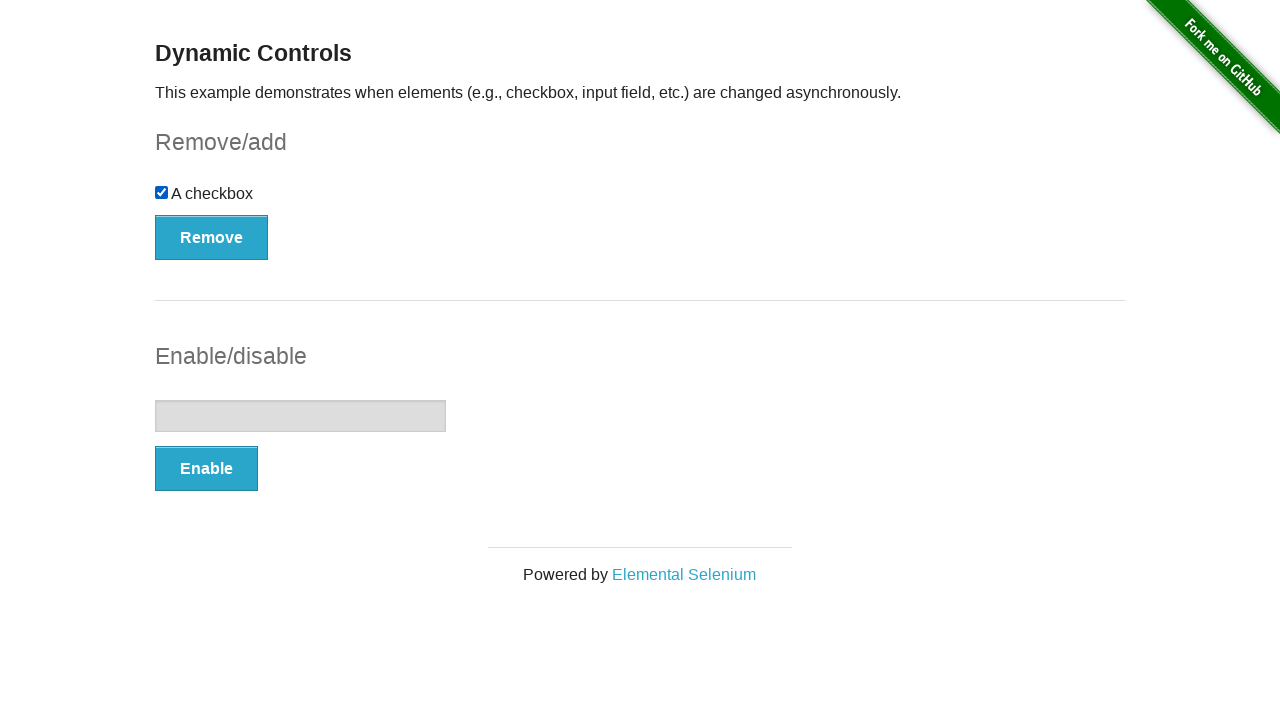

Clicked Remove button to remove checkbox at (212, 237) on xpath=//button[text()='Remove']
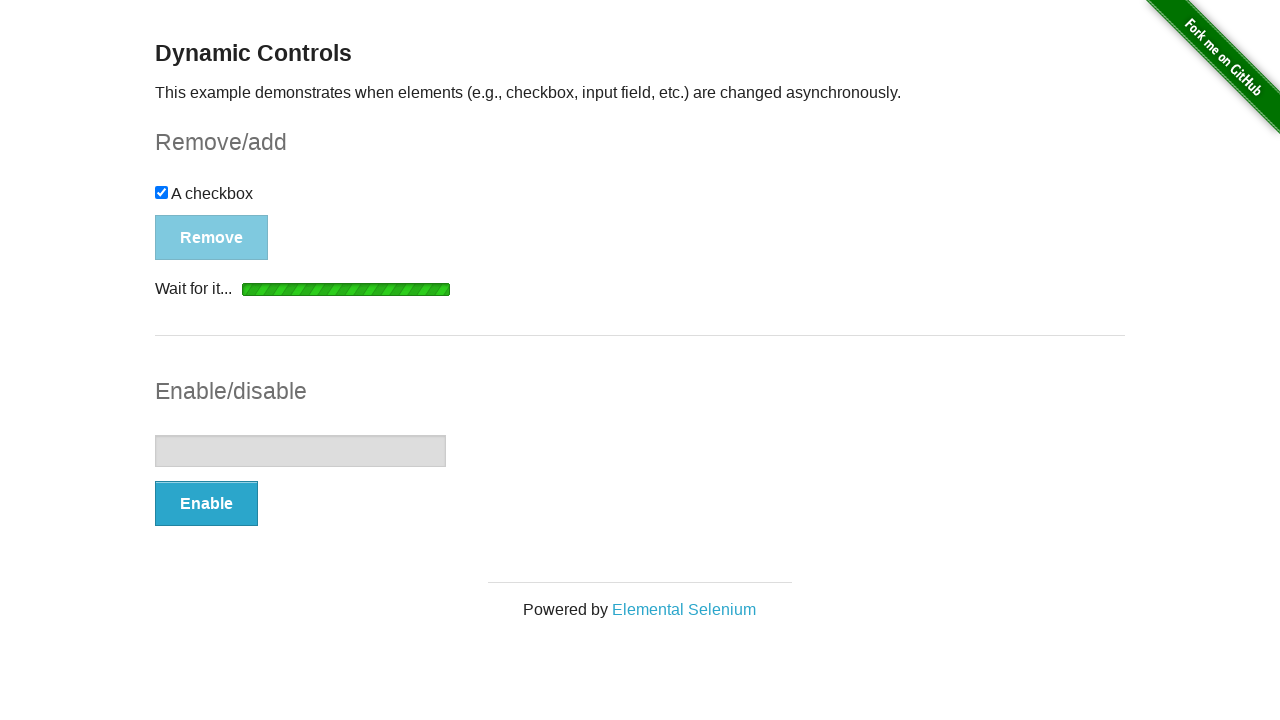

Clicked Add button to restore checkbox at (196, 208) on xpath=//button[text()='Add']
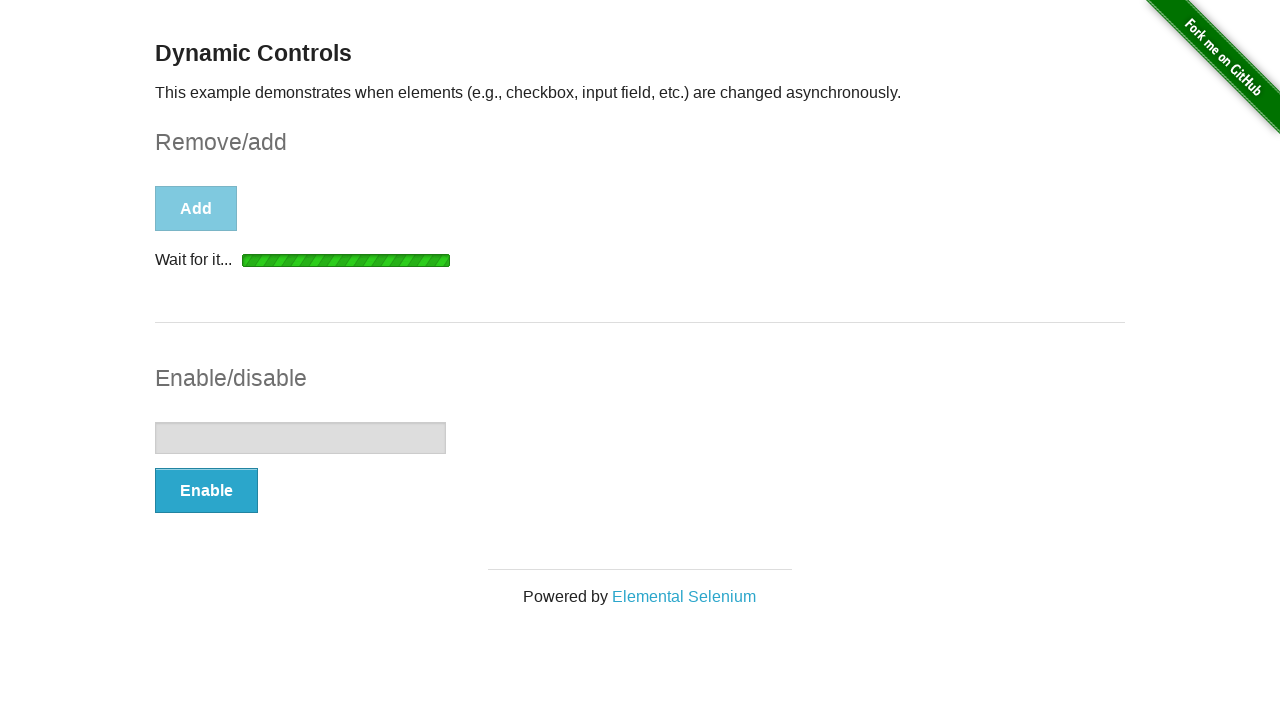

Status message appeared and became visible
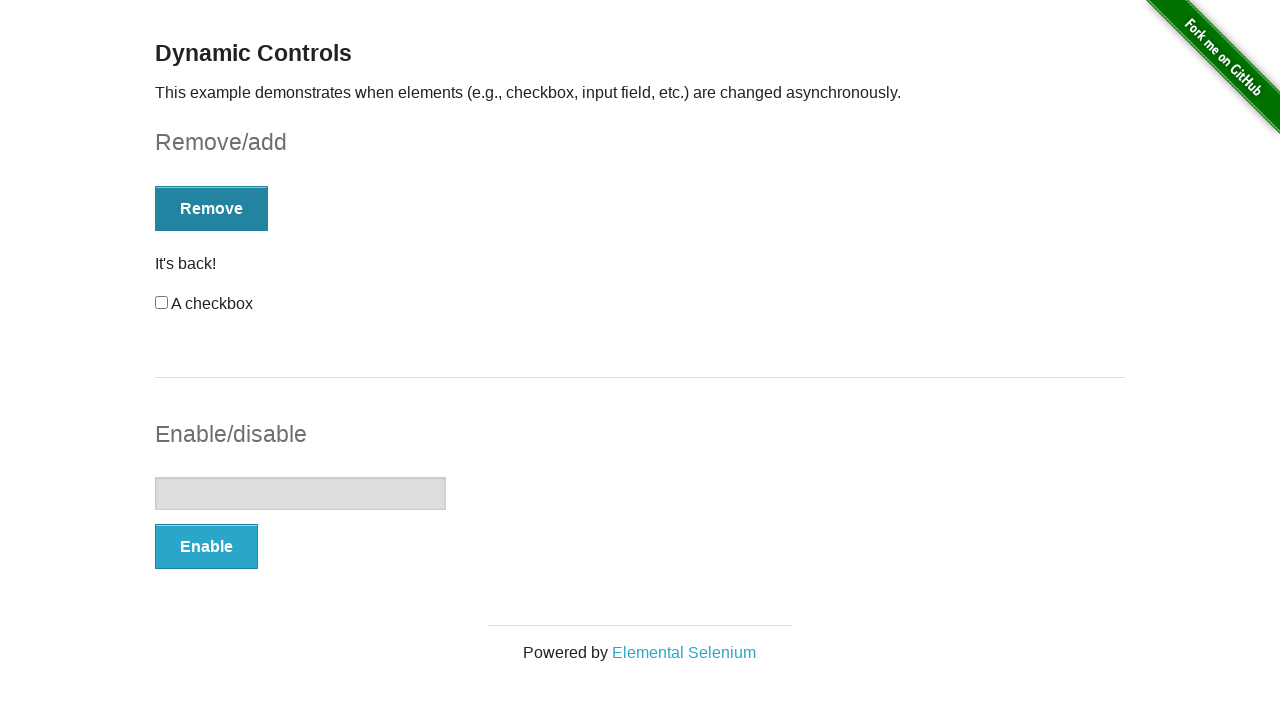

Located status message element
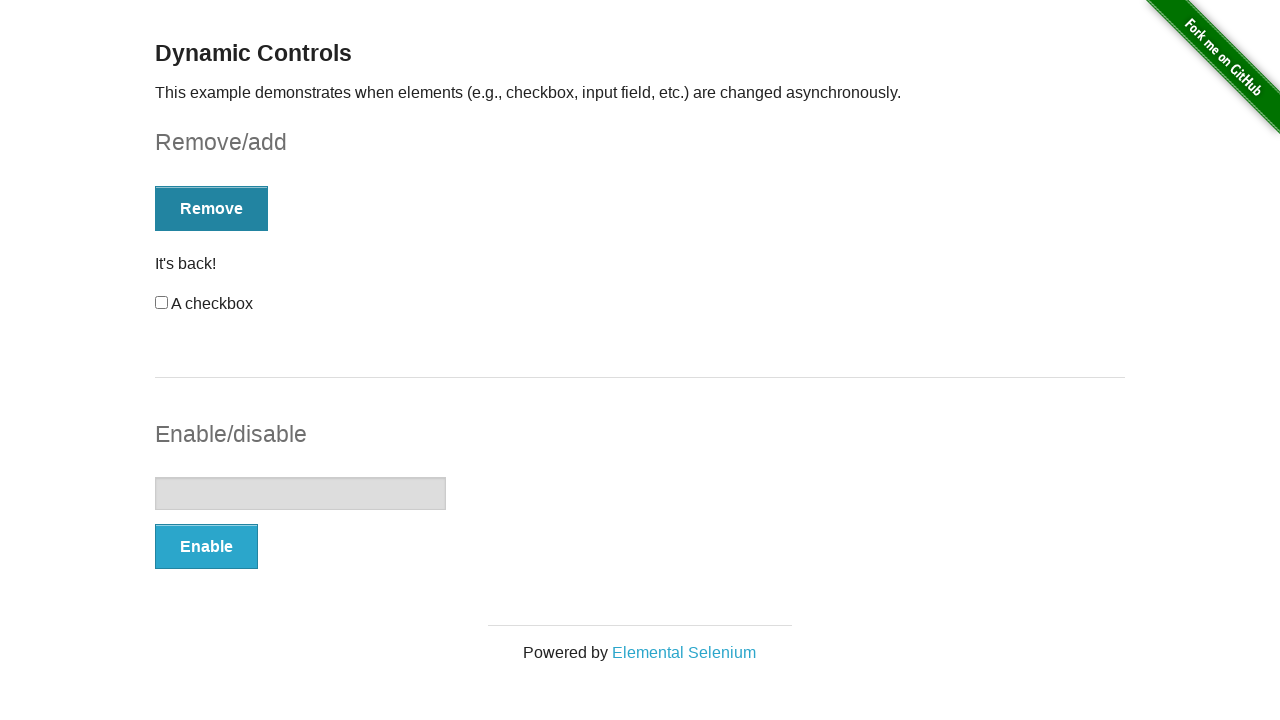

Verified status message is visible
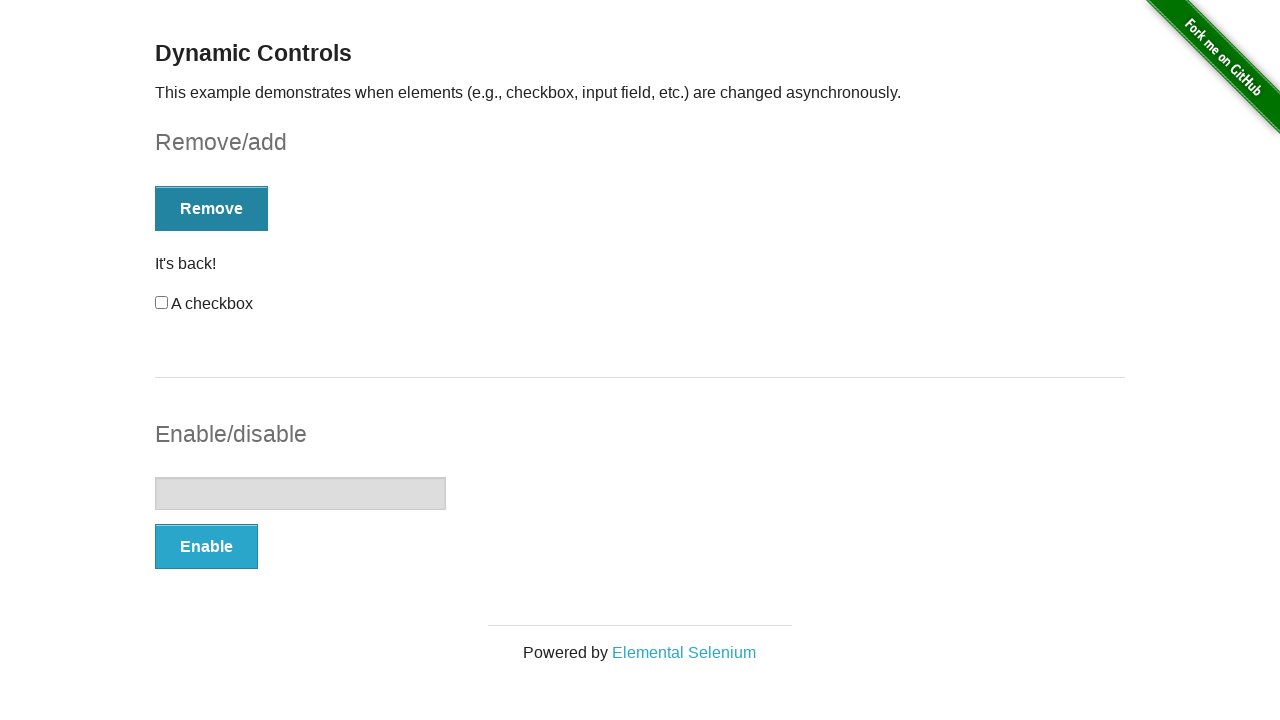

Retrieved message text: It's back!
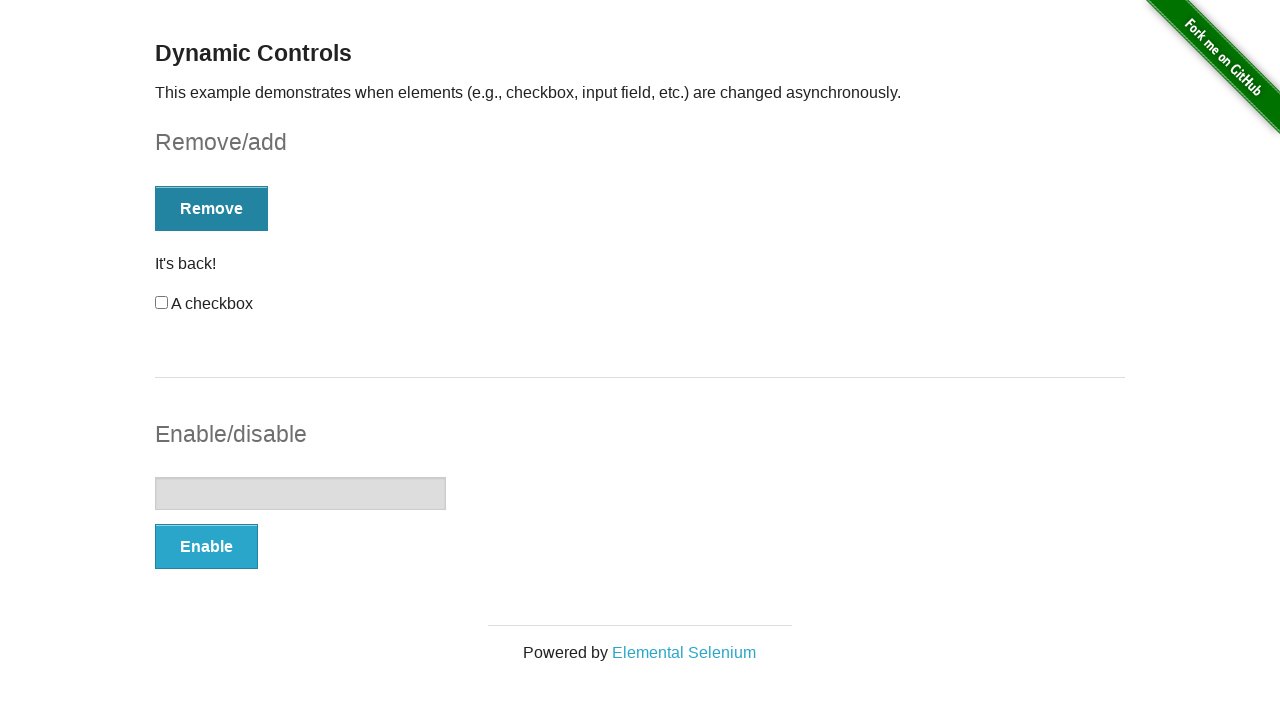

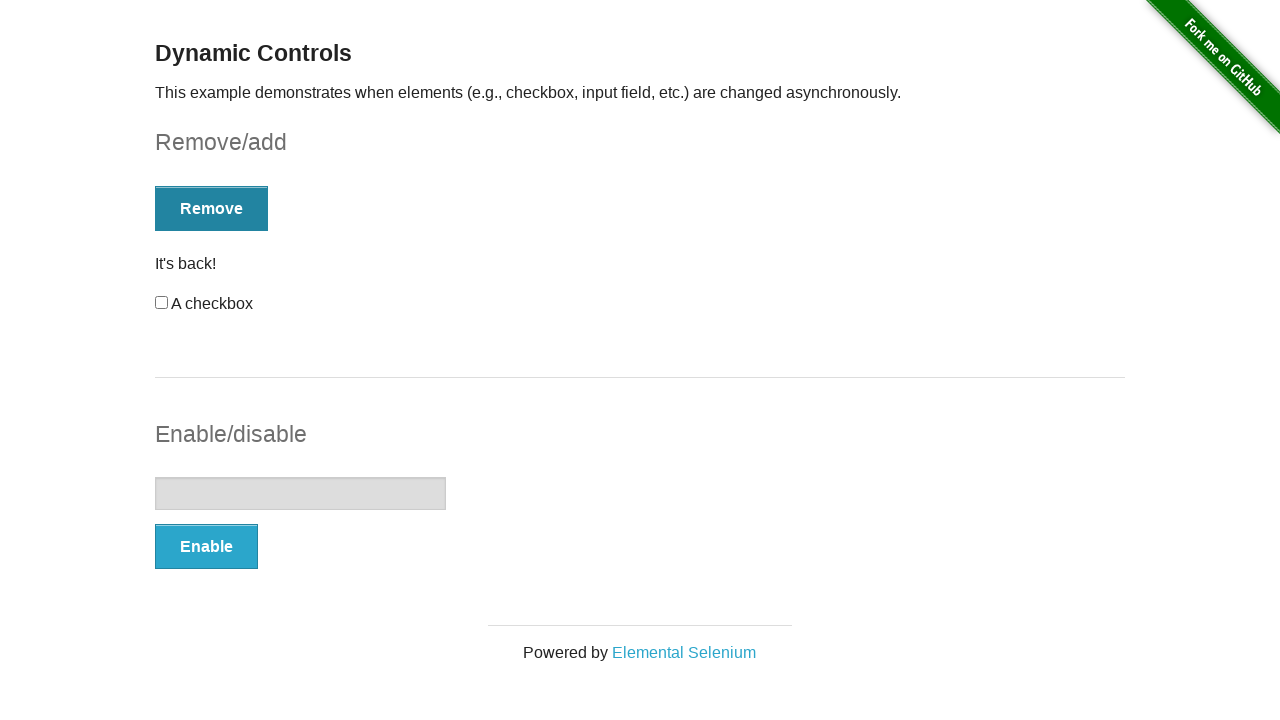